Tests filtering to display only active (non-completed) items

Starting URL: https://demo.playwright.dev/todomvc

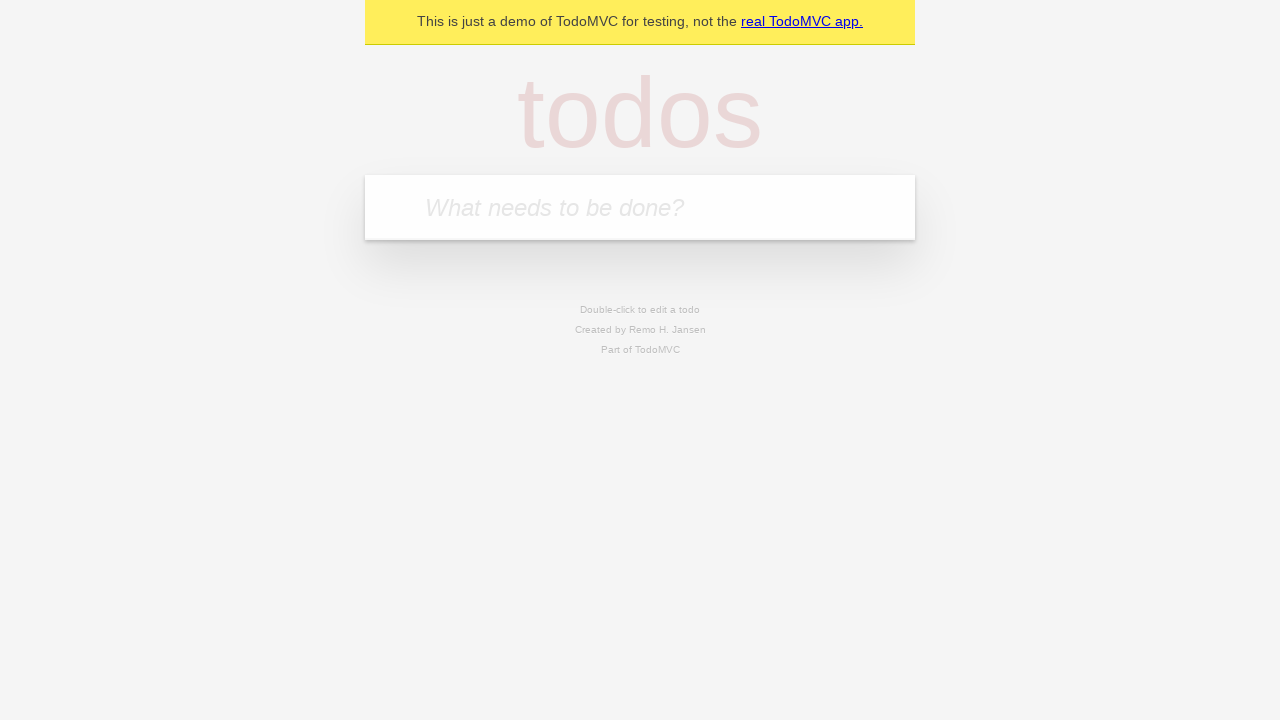

Filled todo input with 'buy some cheese' on internal:attr=[placeholder="What needs to be done?"i]
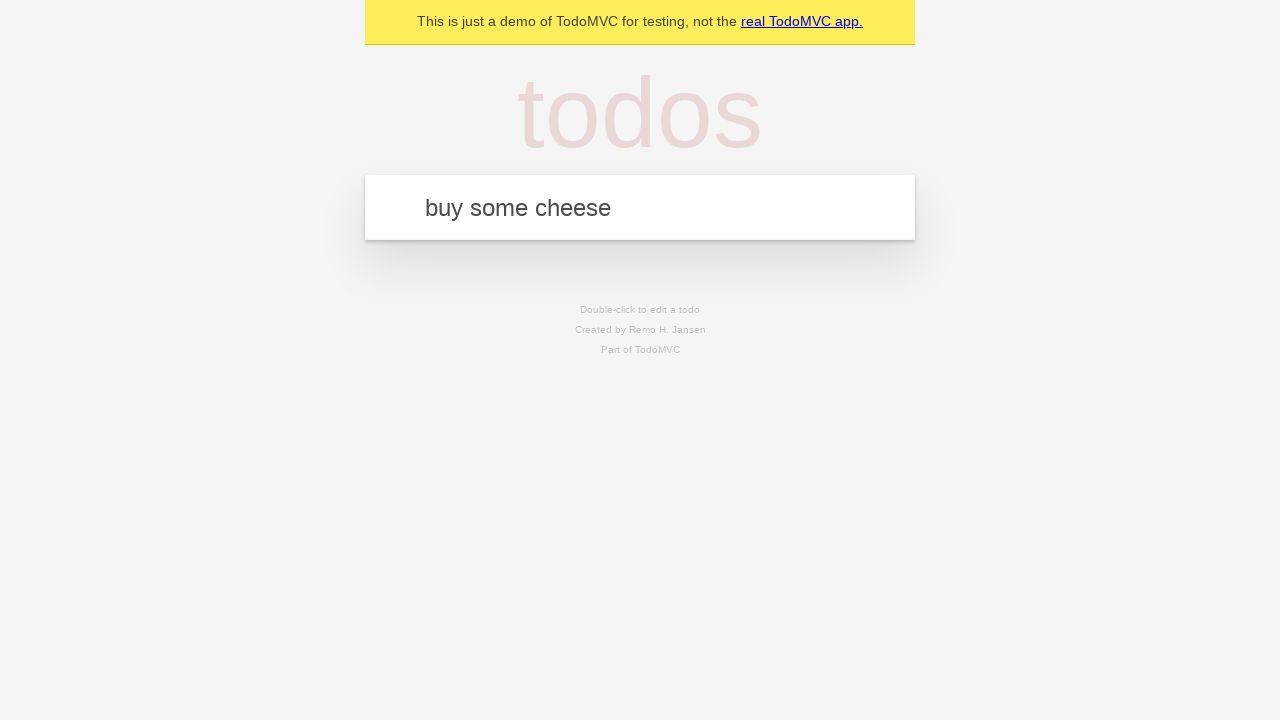

Pressed Enter to create first todo item on internal:attr=[placeholder="What needs to be done?"i]
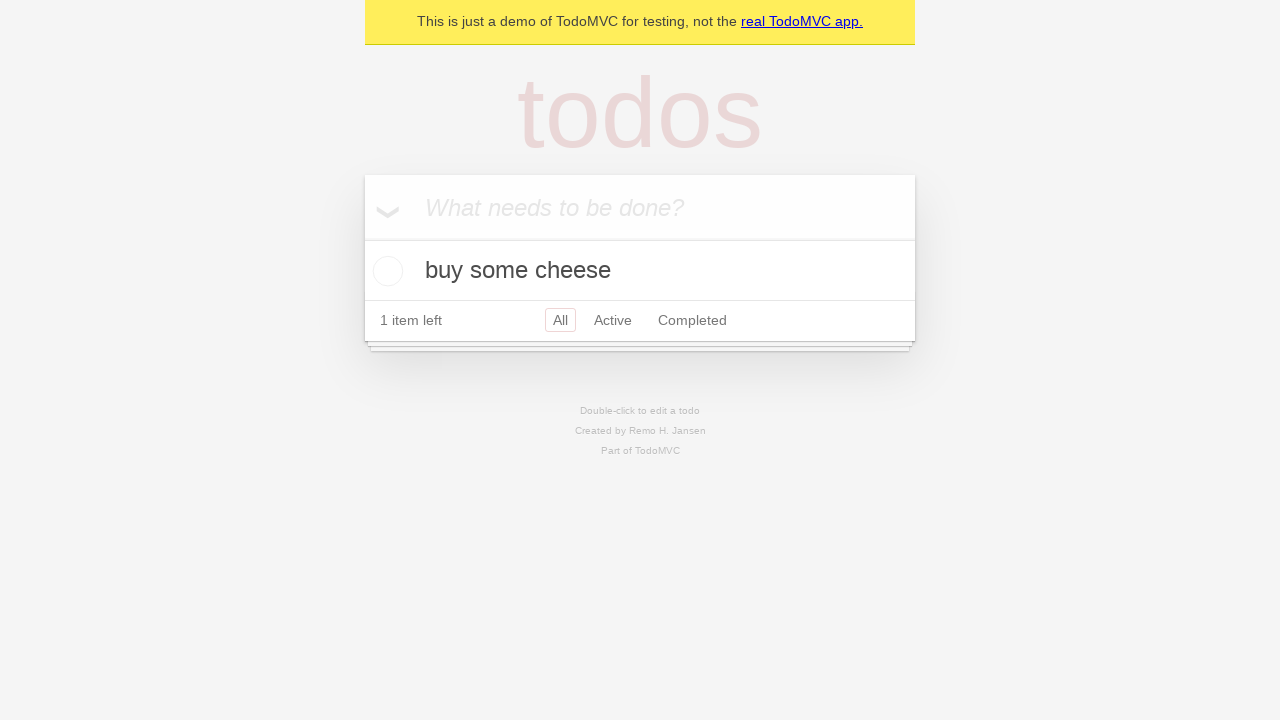

Filled todo input with 'feed the cat' on internal:attr=[placeholder="What needs to be done?"i]
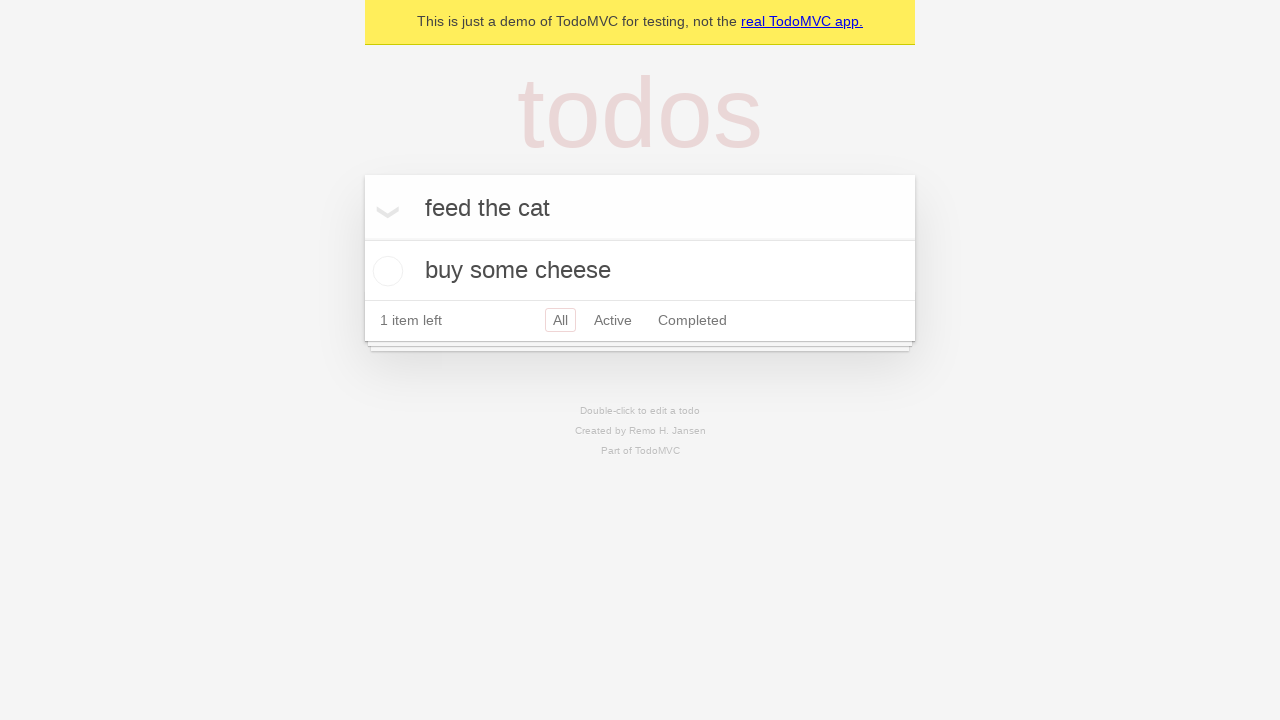

Pressed Enter to create second todo item on internal:attr=[placeholder="What needs to be done?"i]
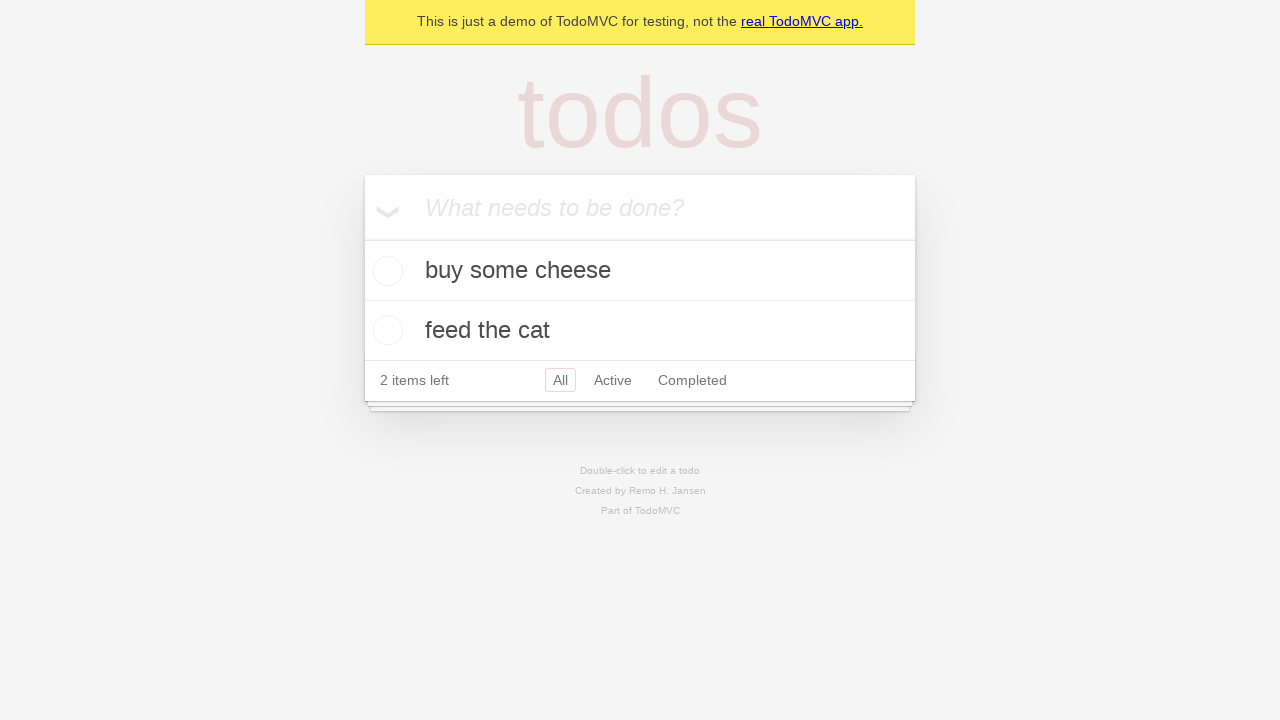

Filled todo input with 'book a doctors appointment' on internal:attr=[placeholder="What needs to be done?"i]
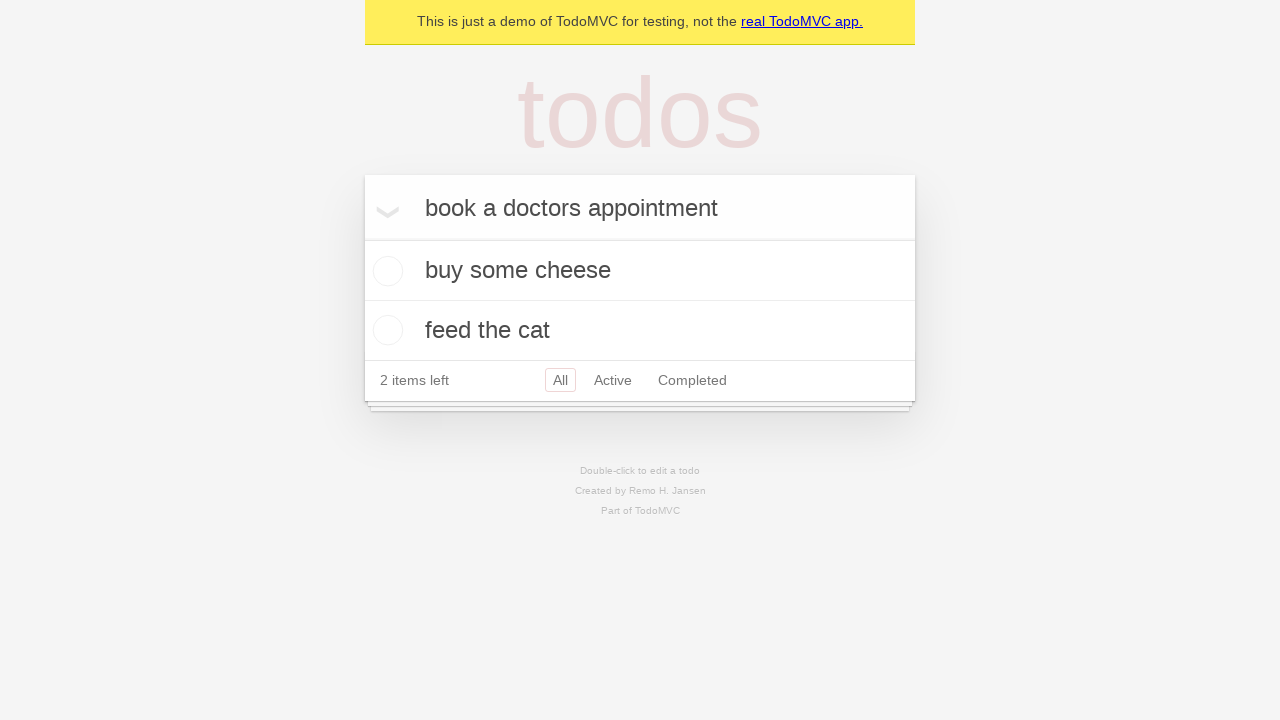

Pressed Enter to create third todo item on internal:attr=[placeholder="What needs to be done?"i]
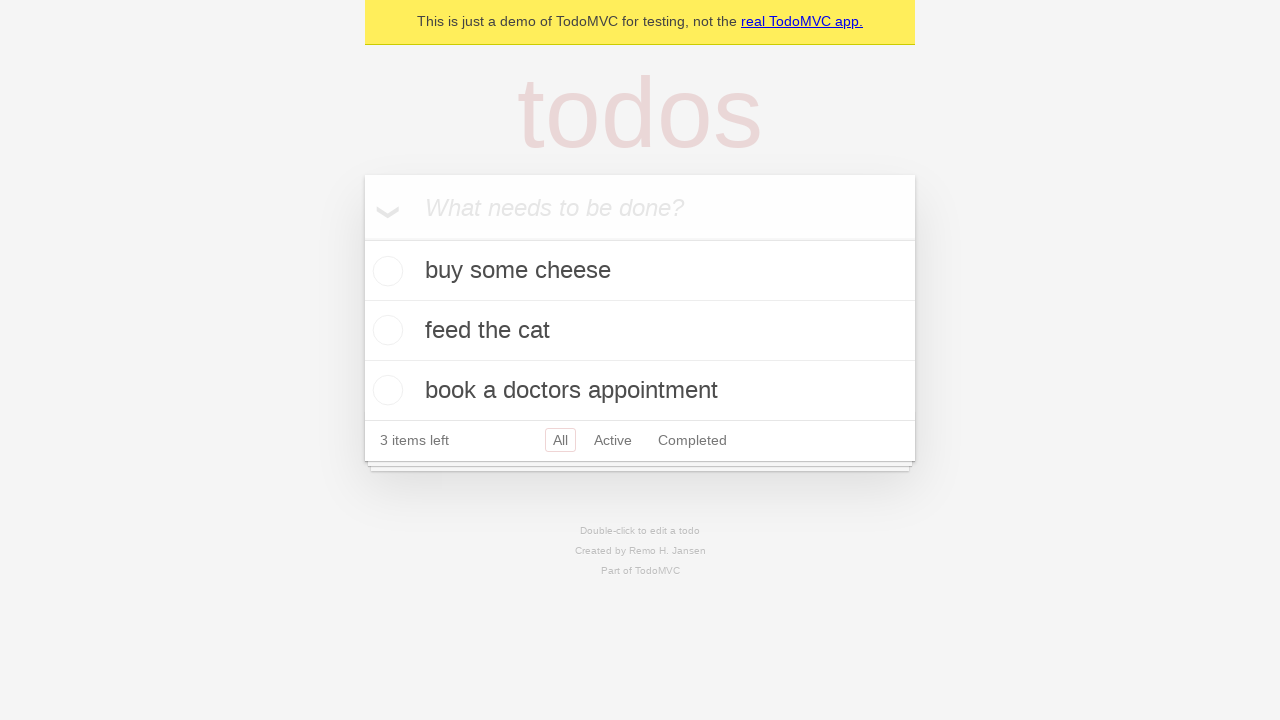

Checked the second todo item (marked as completed) at (385, 330) on internal:testid=[data-testid="todo-item"s] >> nth=1 >> internal:role=checkbox
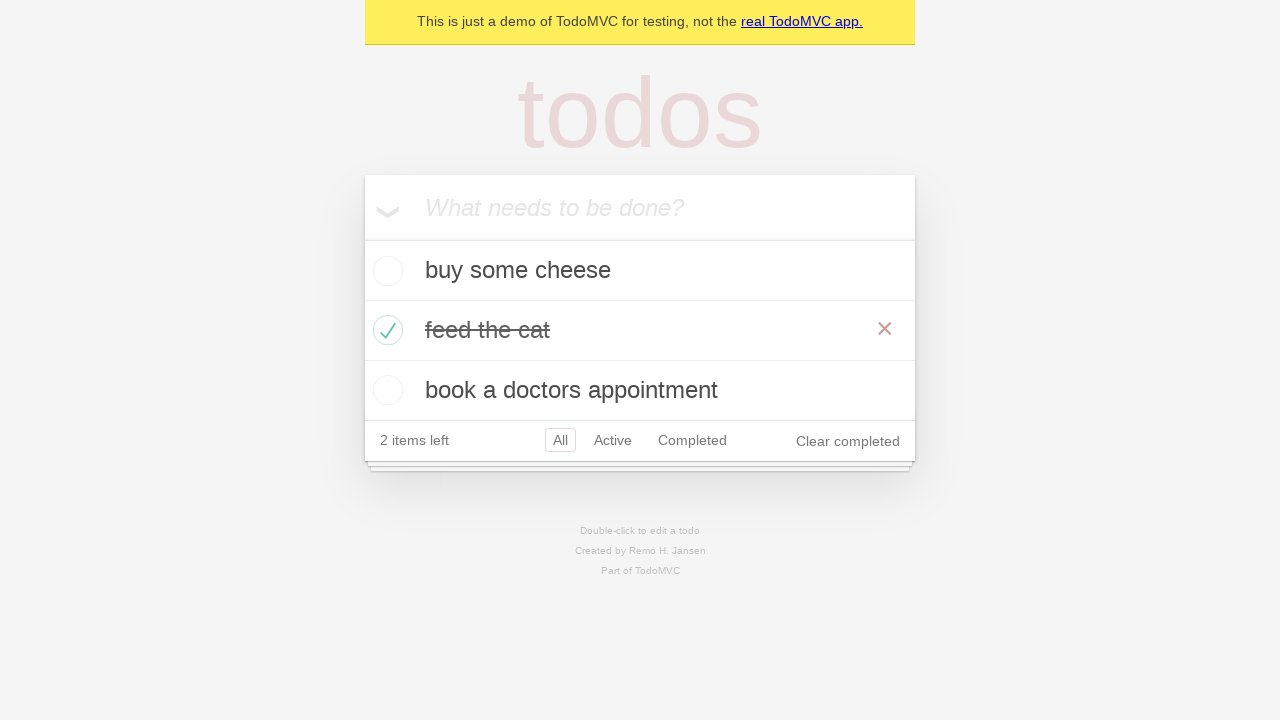

Clicked Active filter to display only non-completed items at (613, 440) on internal:role=link[name="Active"i]
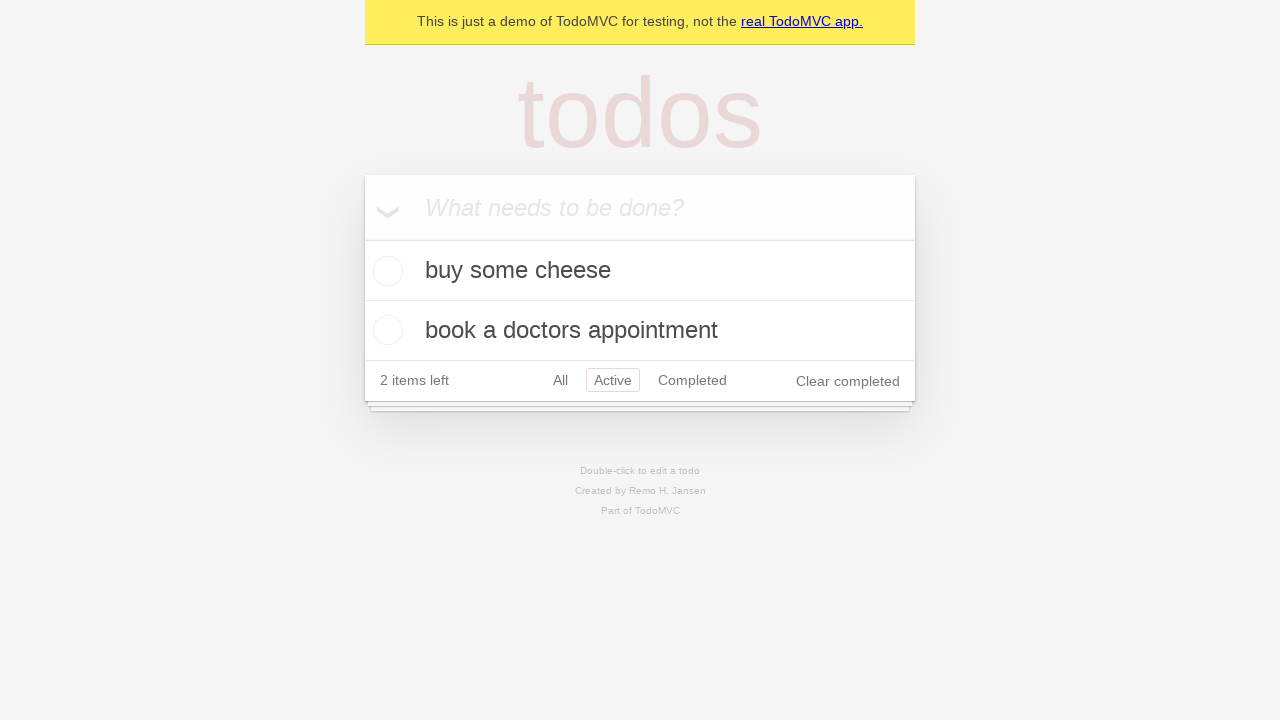

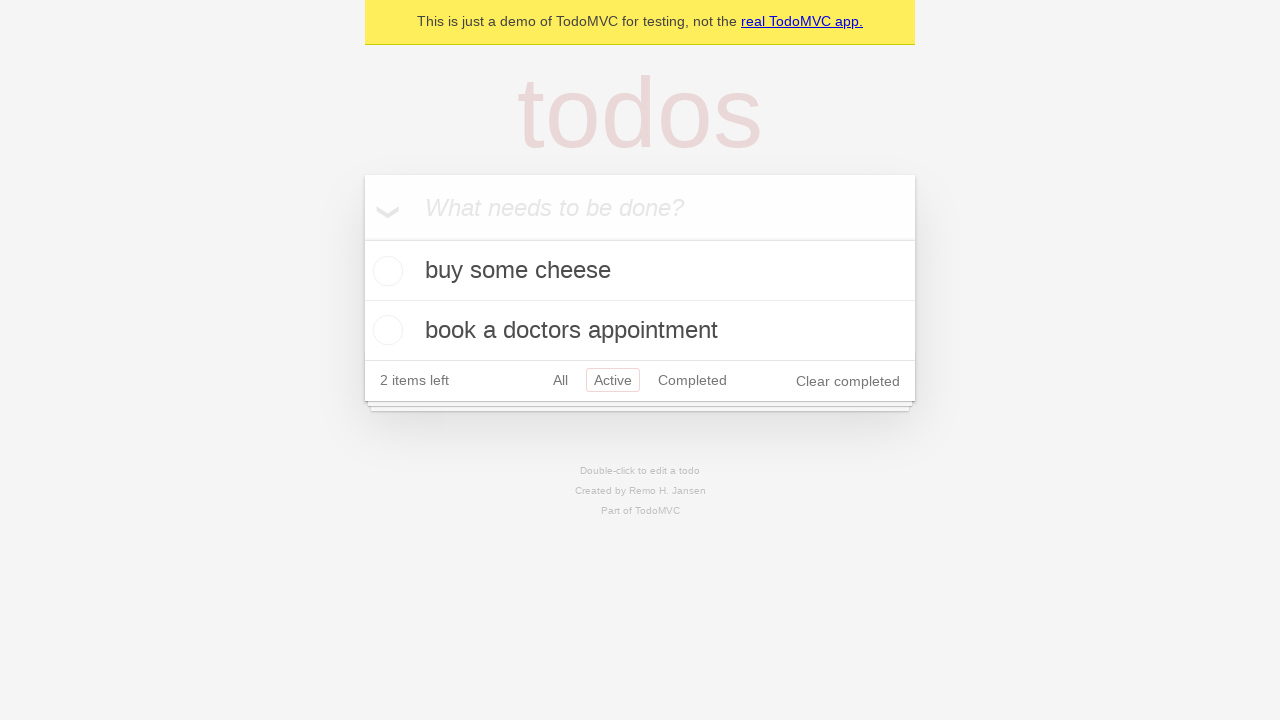